Tests the Angular demo app by clicking the primary button to view books

Starting URL: https://rahulshettyacademy.com/angularAppdemo/

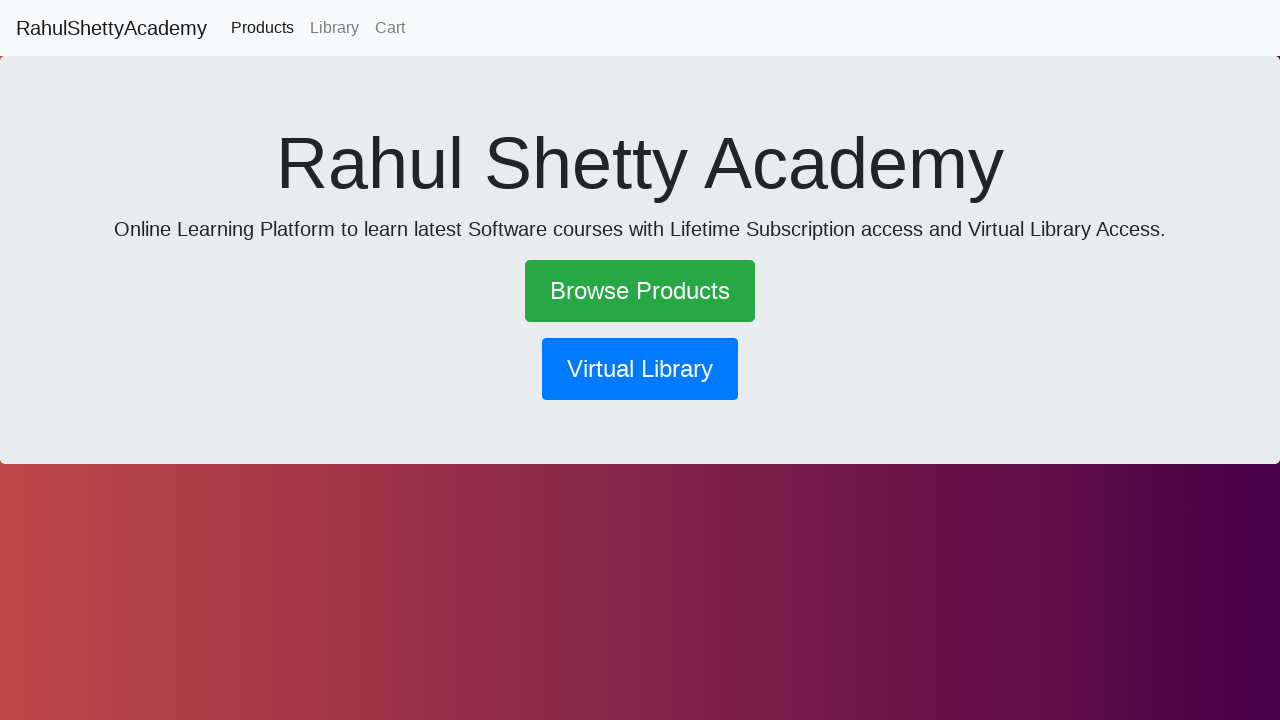

Clicked primary button to view books at (640, 369) on .btn.btn-primary
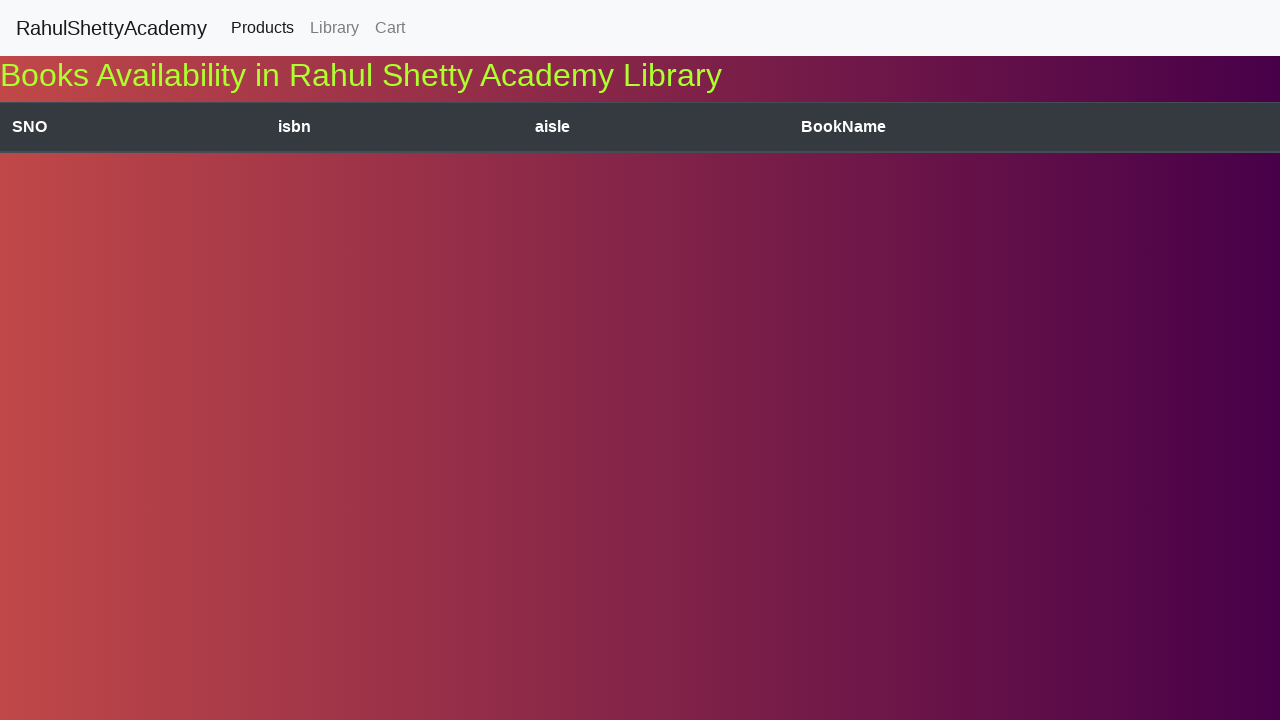

Waited for network to become idle and content to load
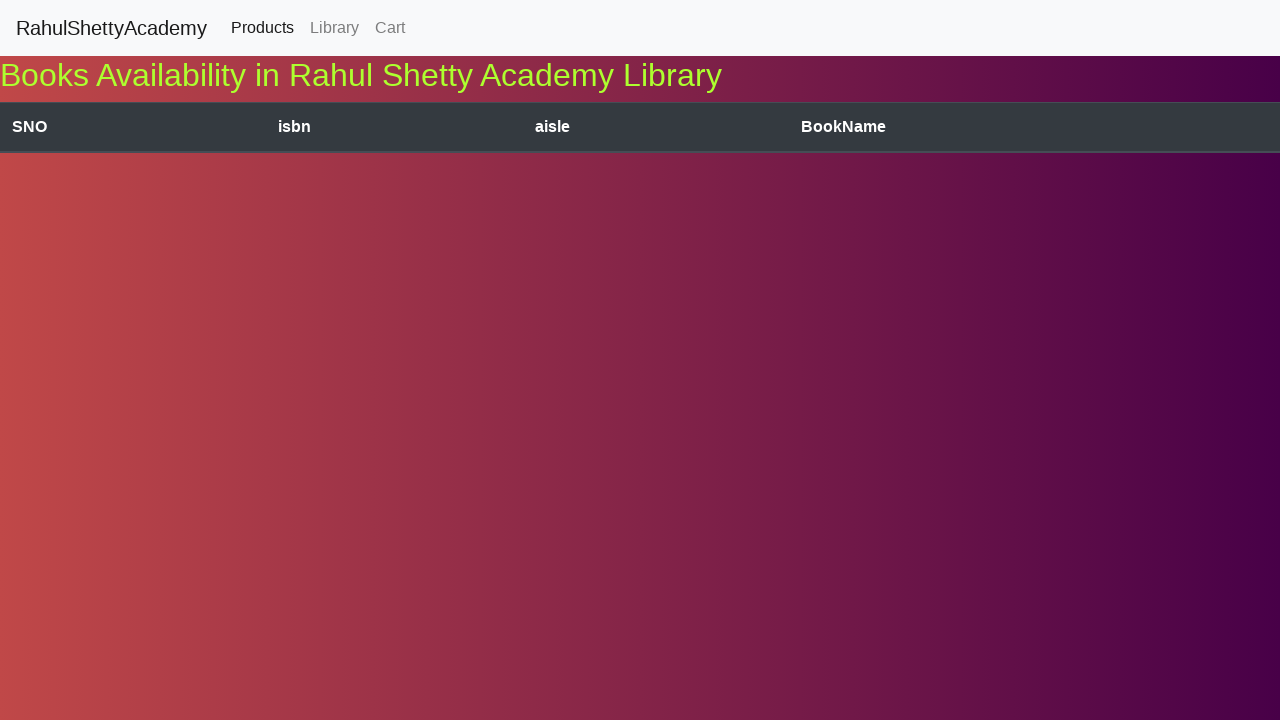

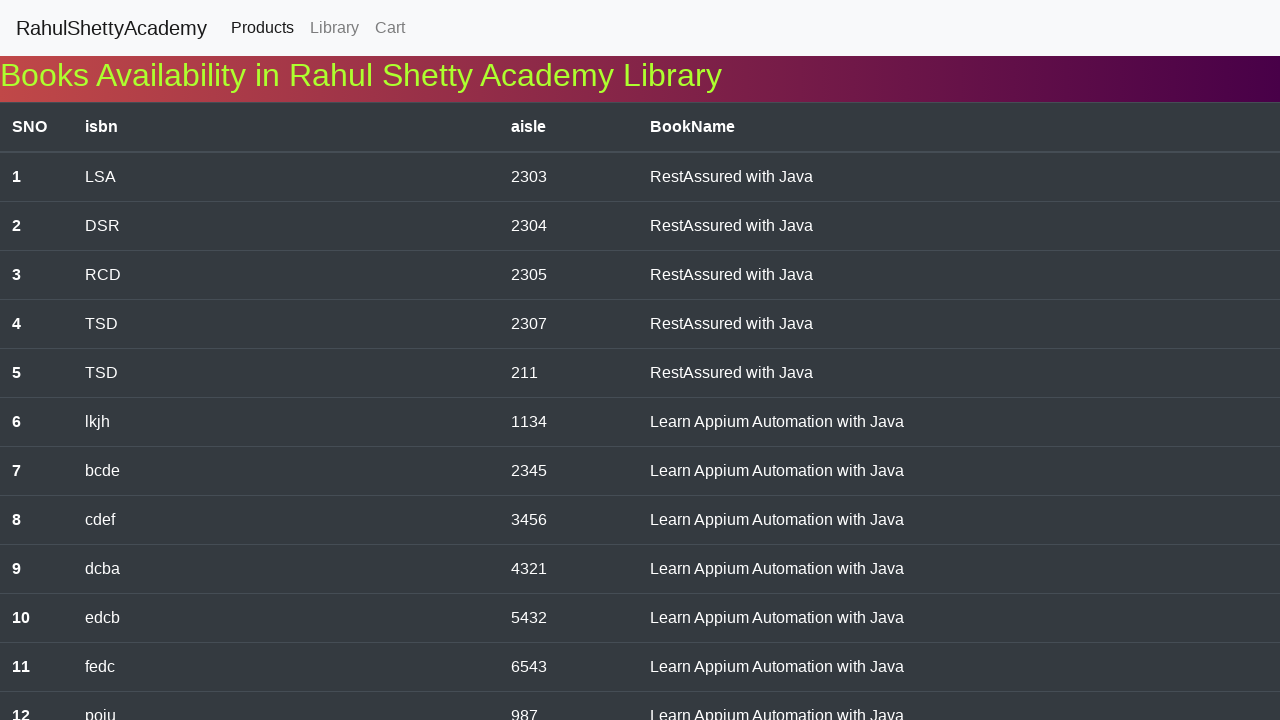